Tests dropdown selection functionality by selecting currency options using different methods (by index, value, and visible text)

Starting URL: https://rahulshettyacademy.com/dropdownsPractise/

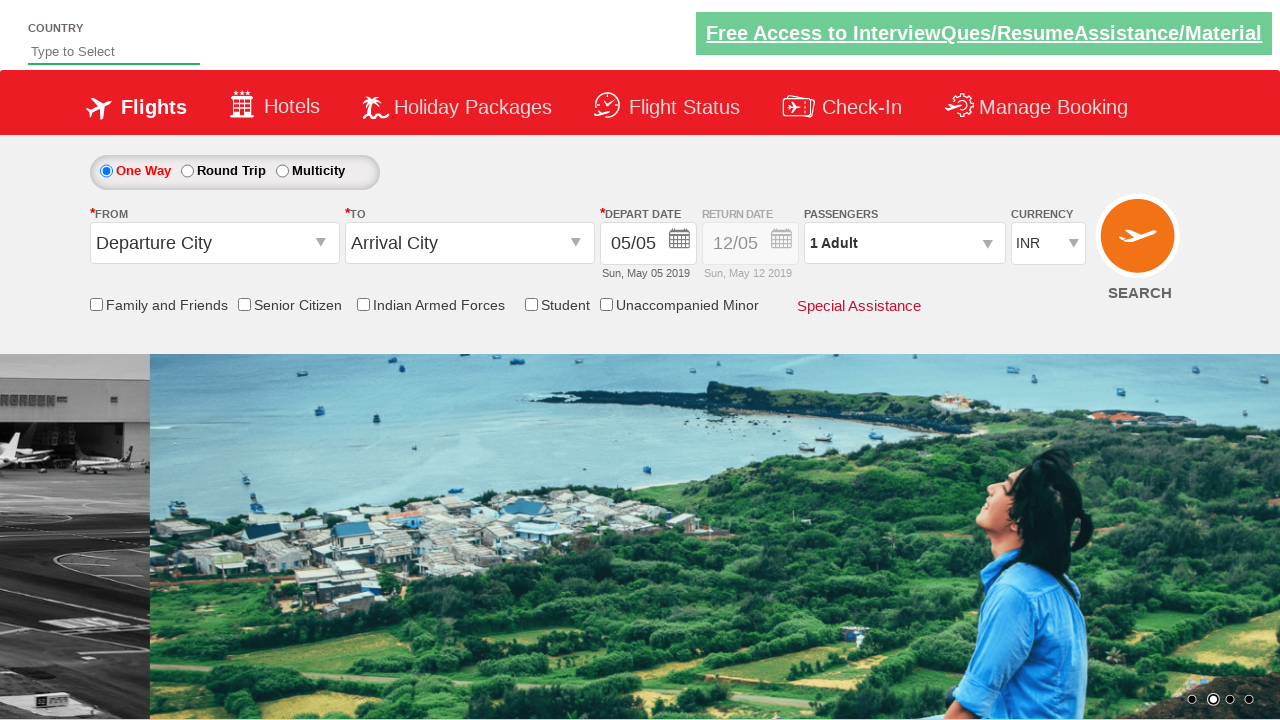

Located currency dropdown element
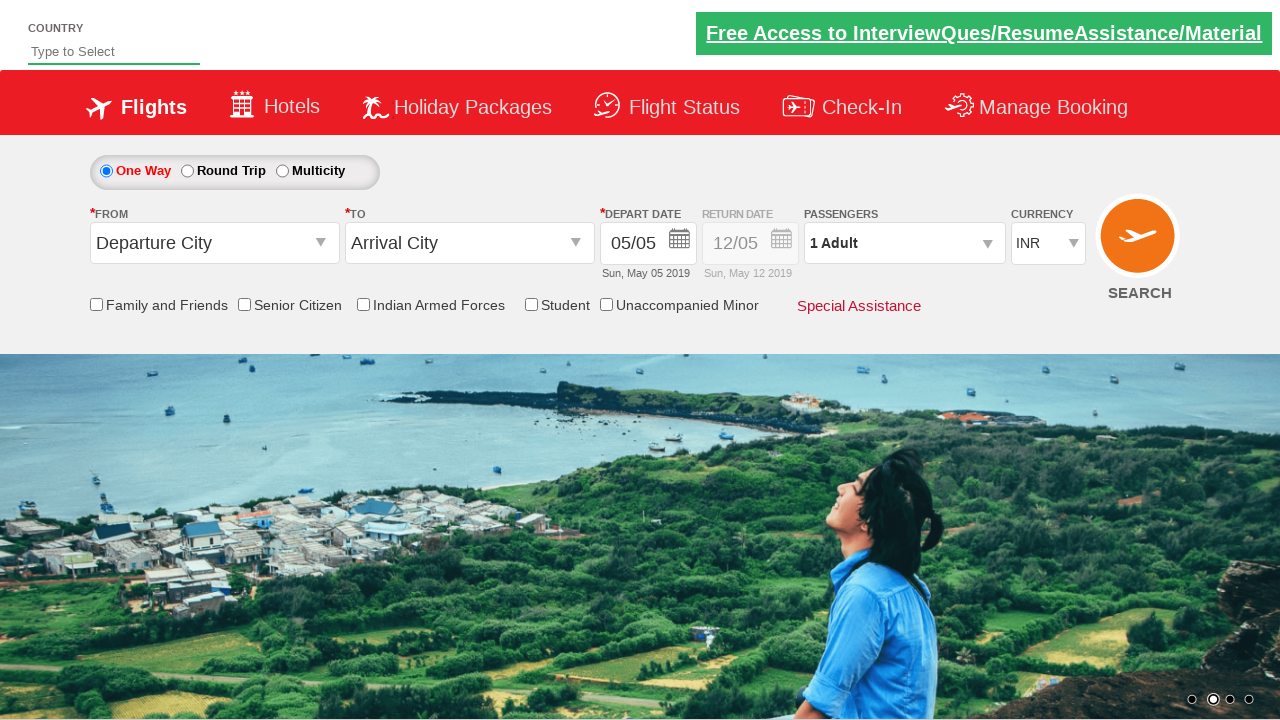

Selected currency option by index 3 (4th option) on #ctl00_mainContent_DropDownListCurrency
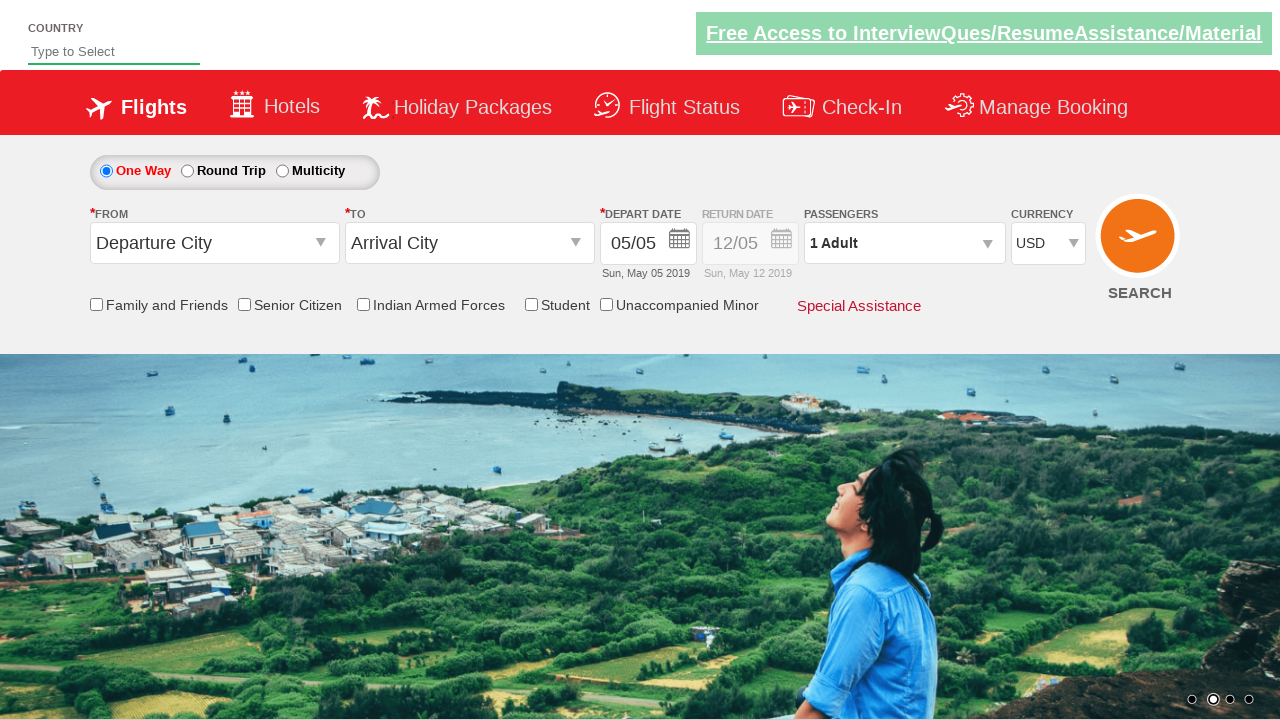

Selected currency option by value 'AED' on #ctl00_mainContent_DropDownListCurrency
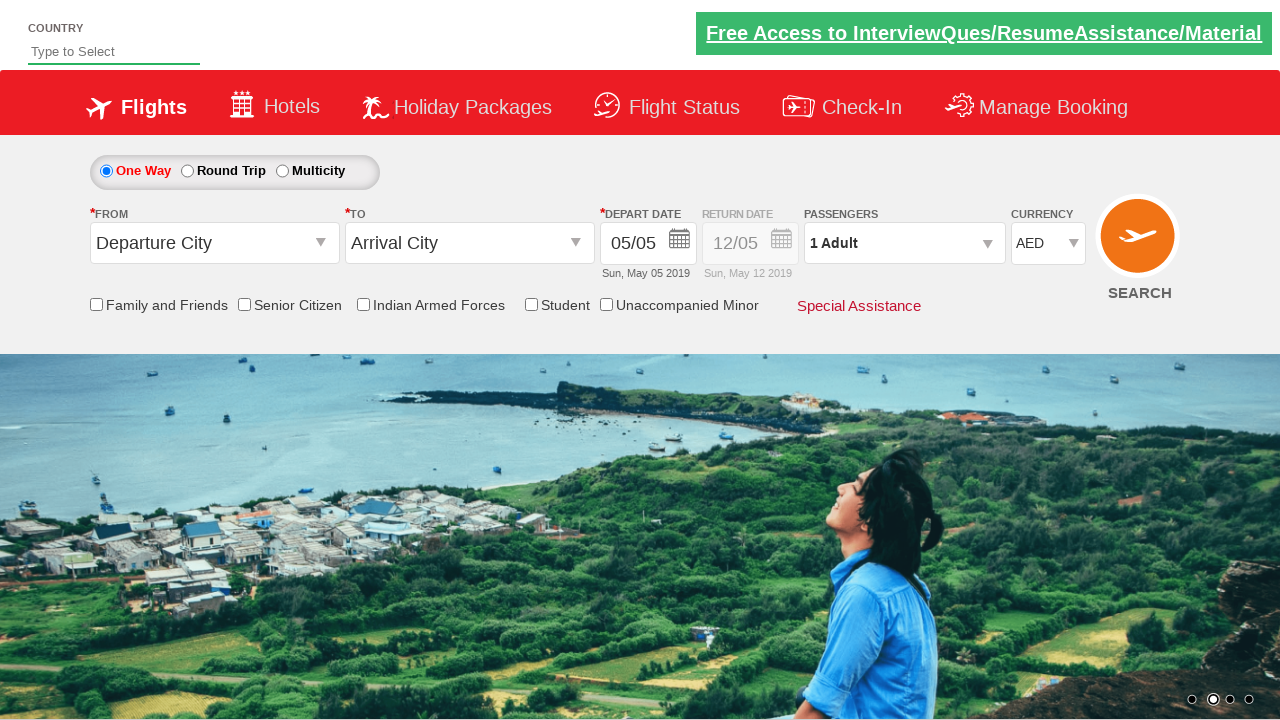

Selected currency option by visible text 'INR' on #ctl00_mainContent_DropDownListCurrency
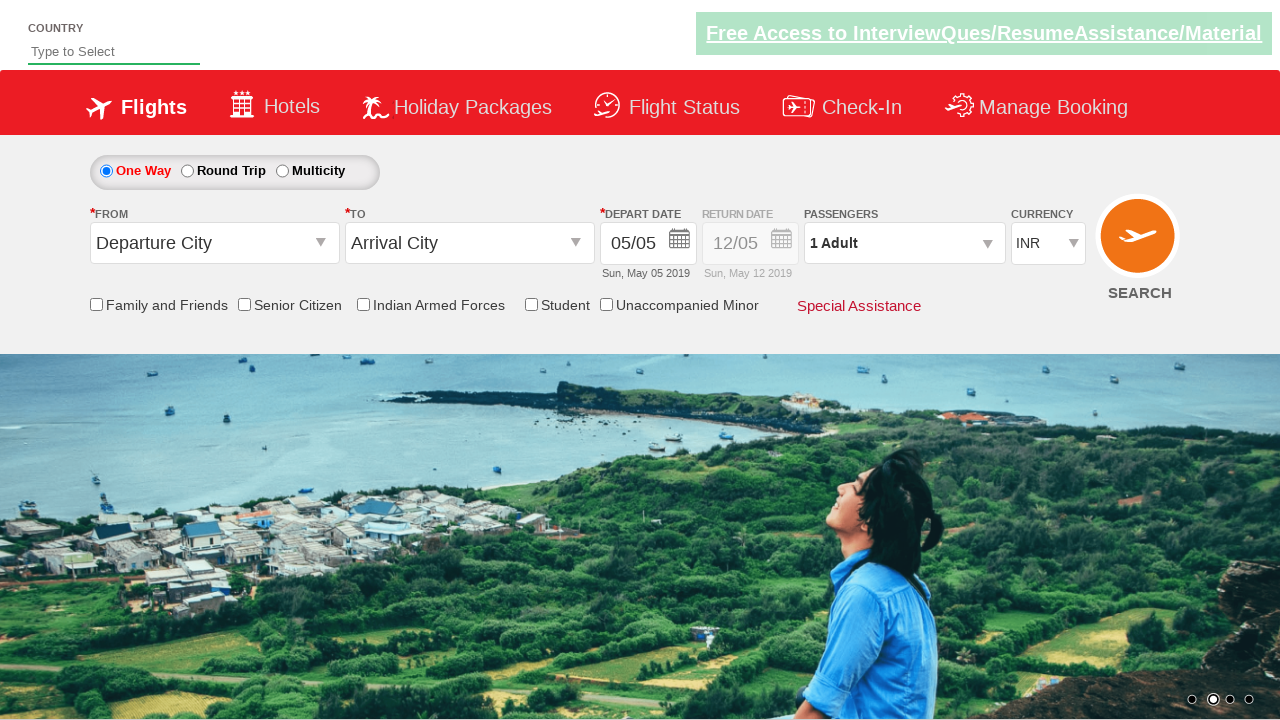

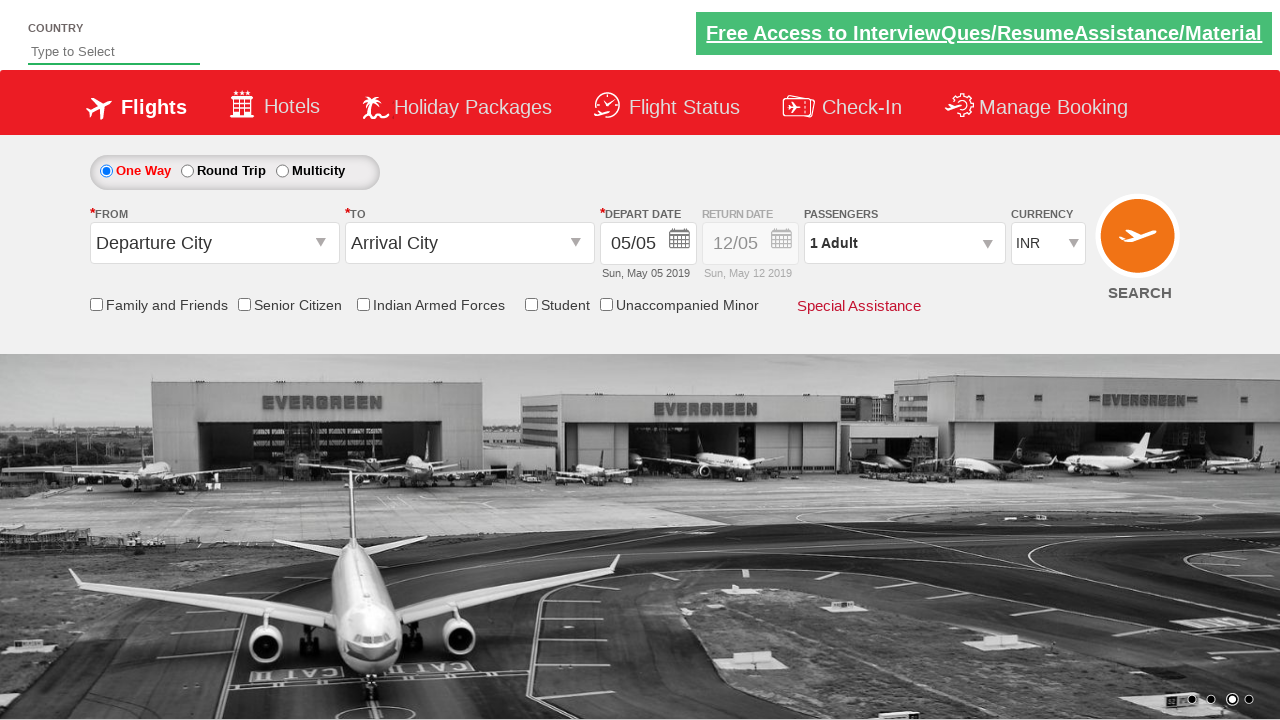